Tests key press detection by pressing the Escape key and verifying the page displays the correct key name

Starting URL: https://the-internet.herokuapp.com/key_presses

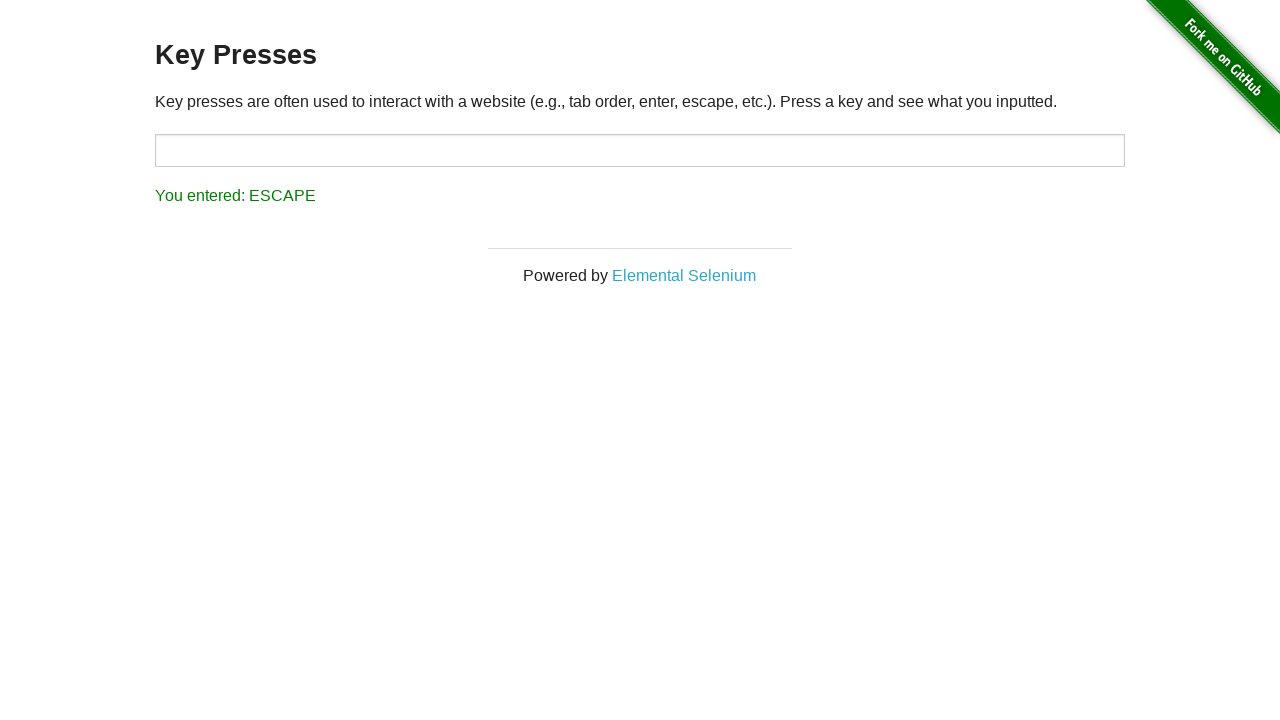

Navigated to key presses test page
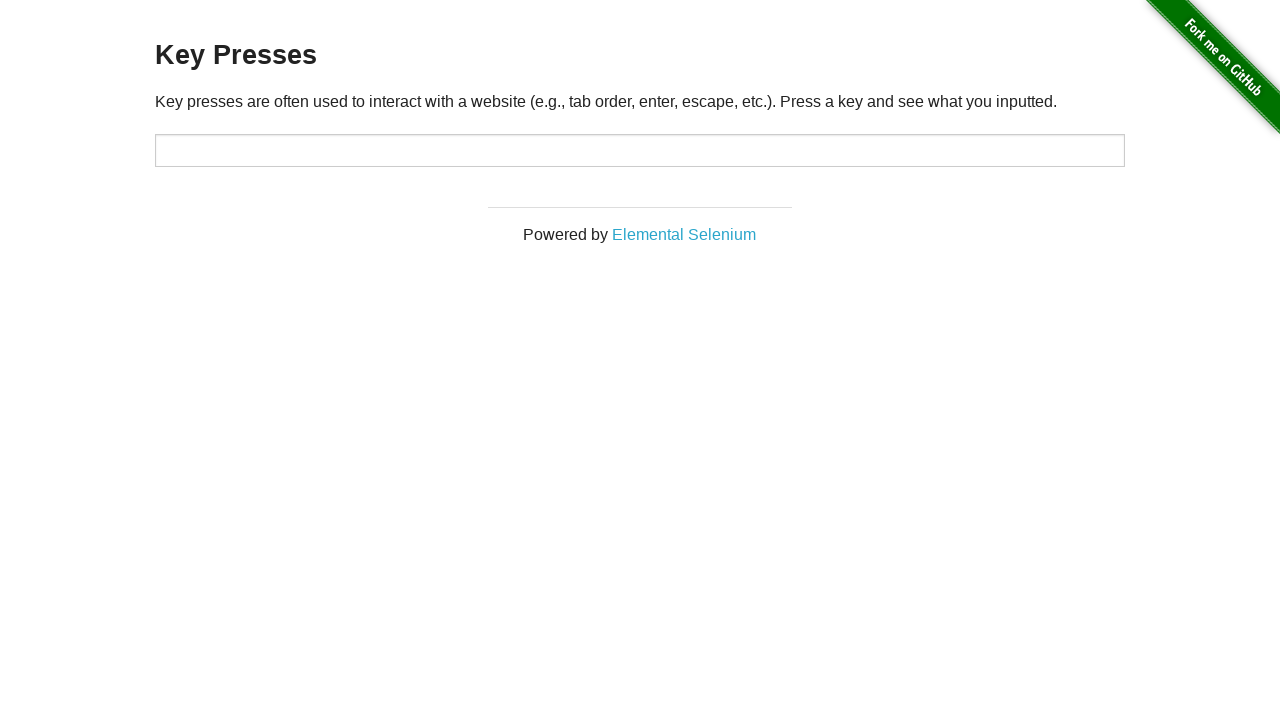

Pressed the Escape key
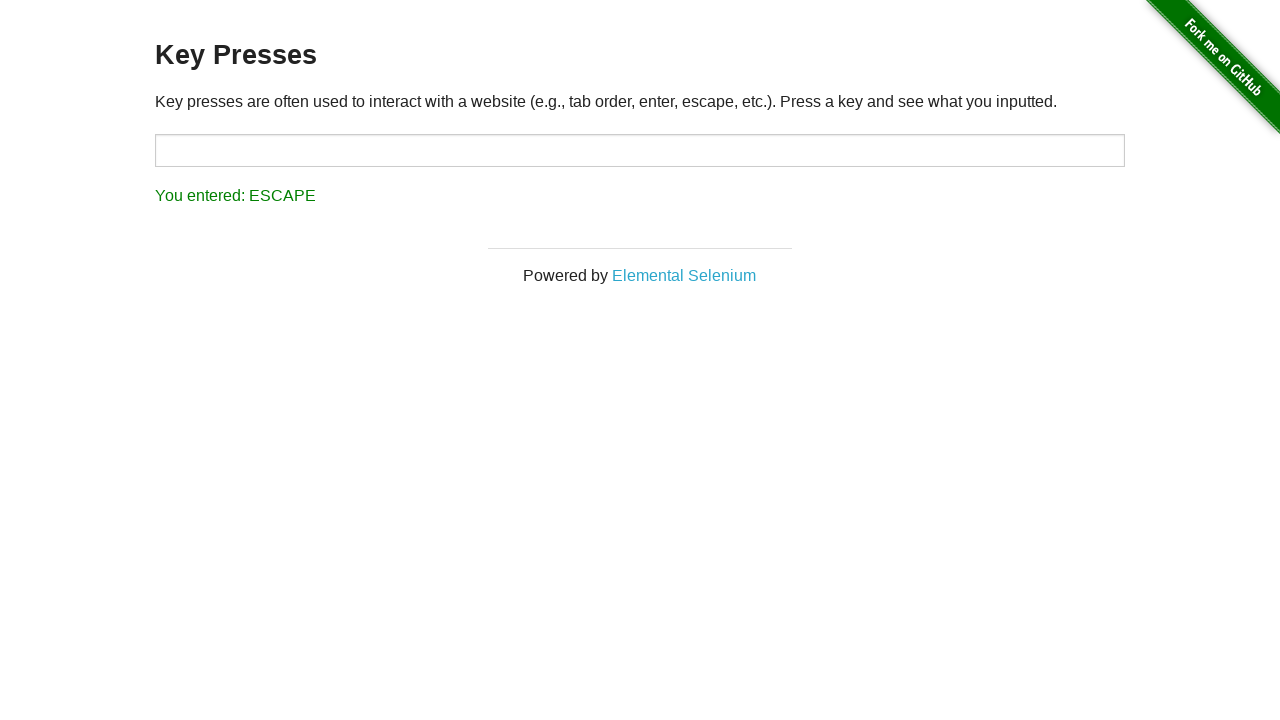

Retrieved result text from page
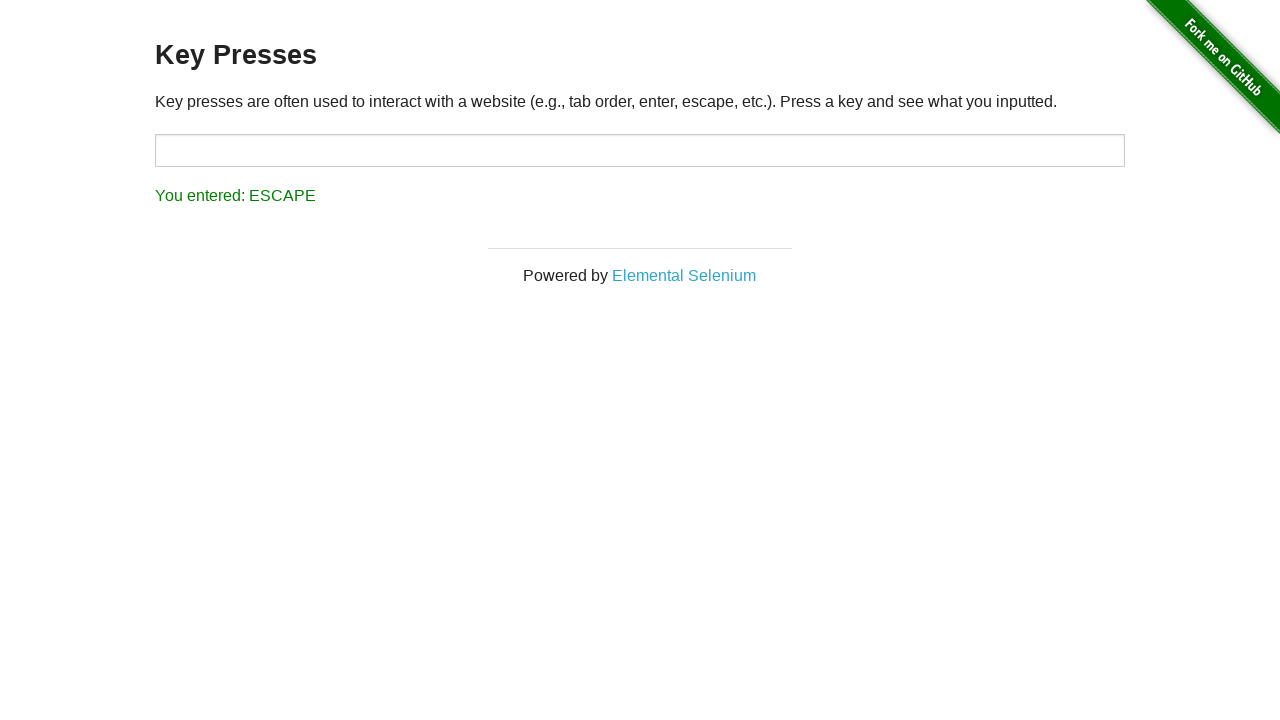

Verified that 'You entered: ESCAPE' is displayed on the page
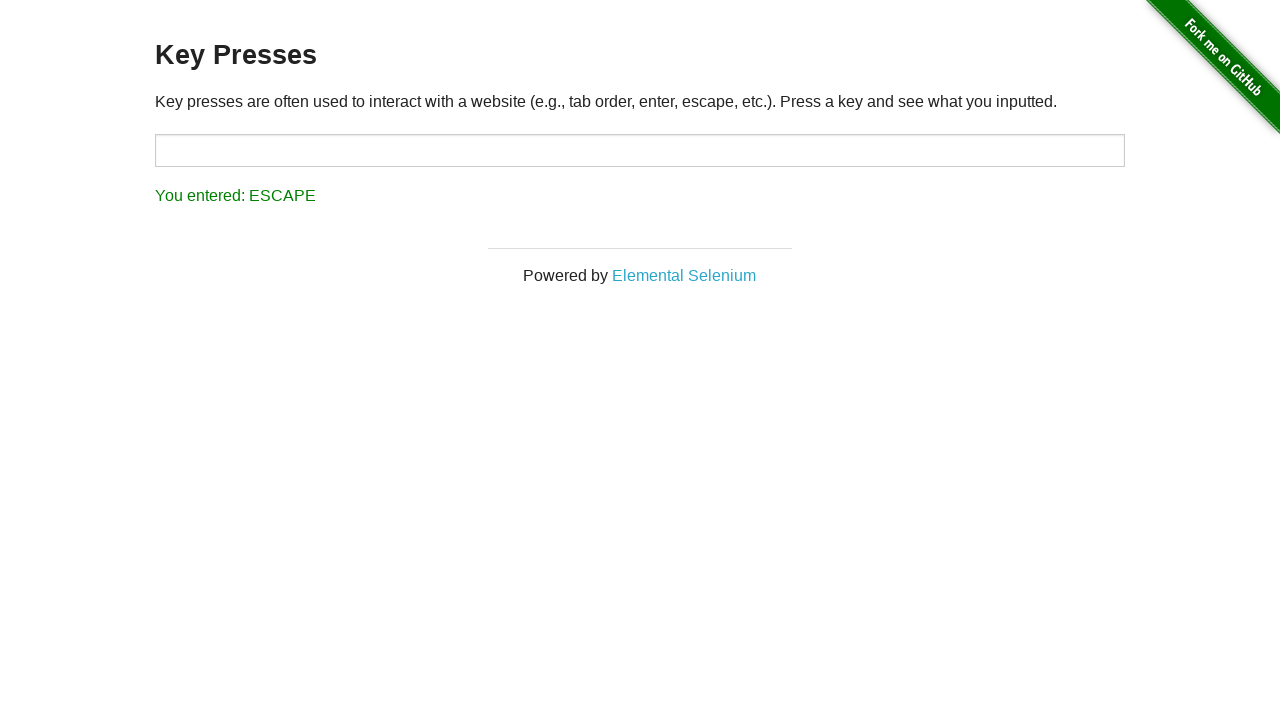

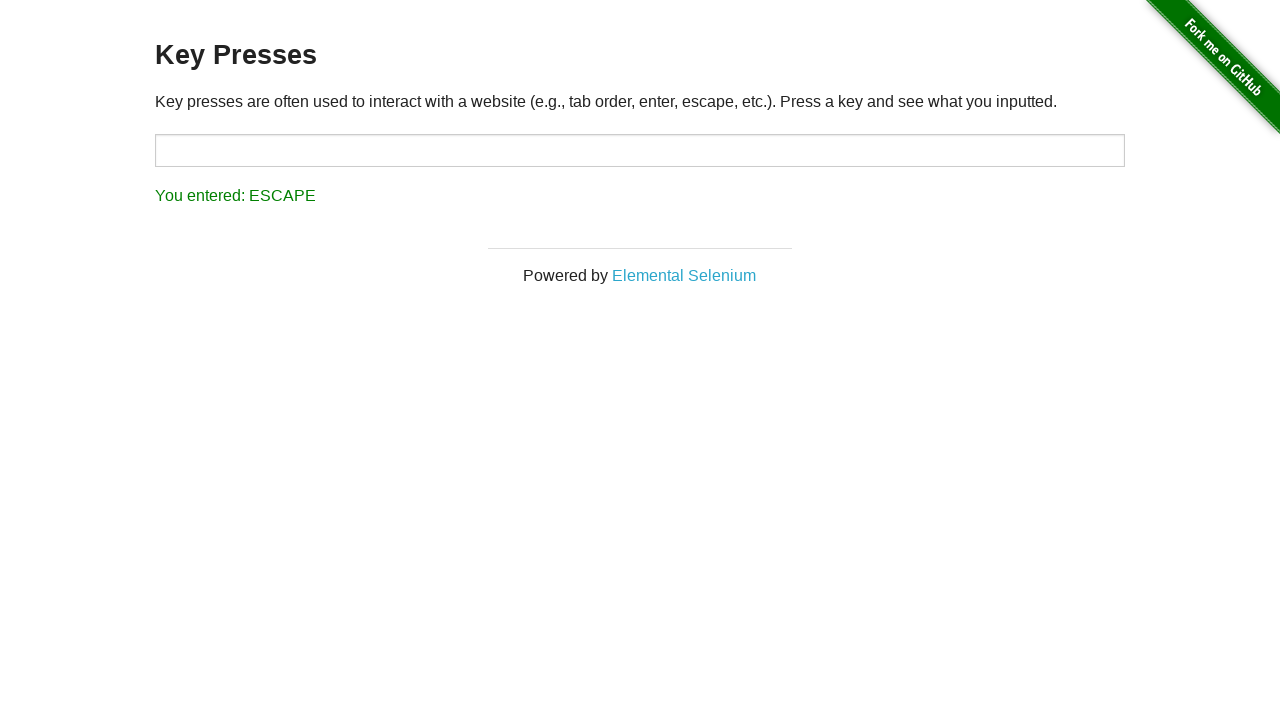